Tests page scrolling functionality by scrolling down to the bottom of the page and then scrolling back up to the top using keyboard shortcuts

Starting URL: https://www.mountsinai.org/

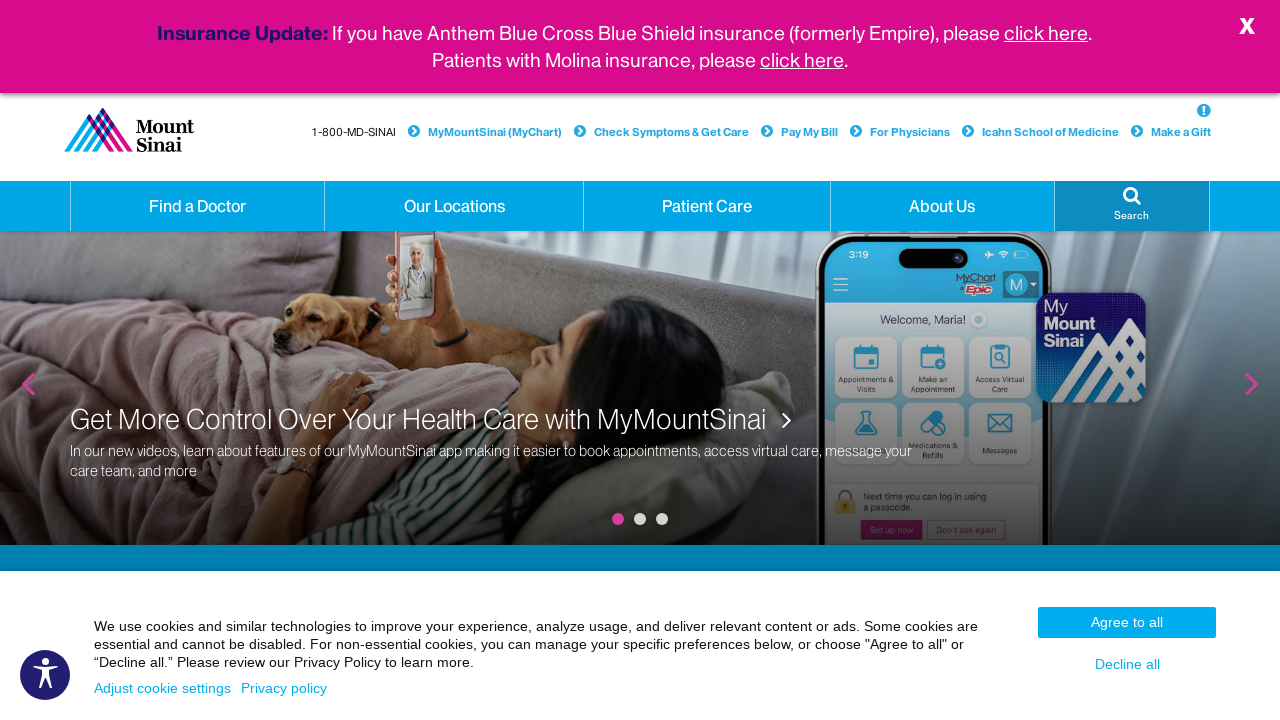

Pressed Ctrl+End to scroll to bottom of page
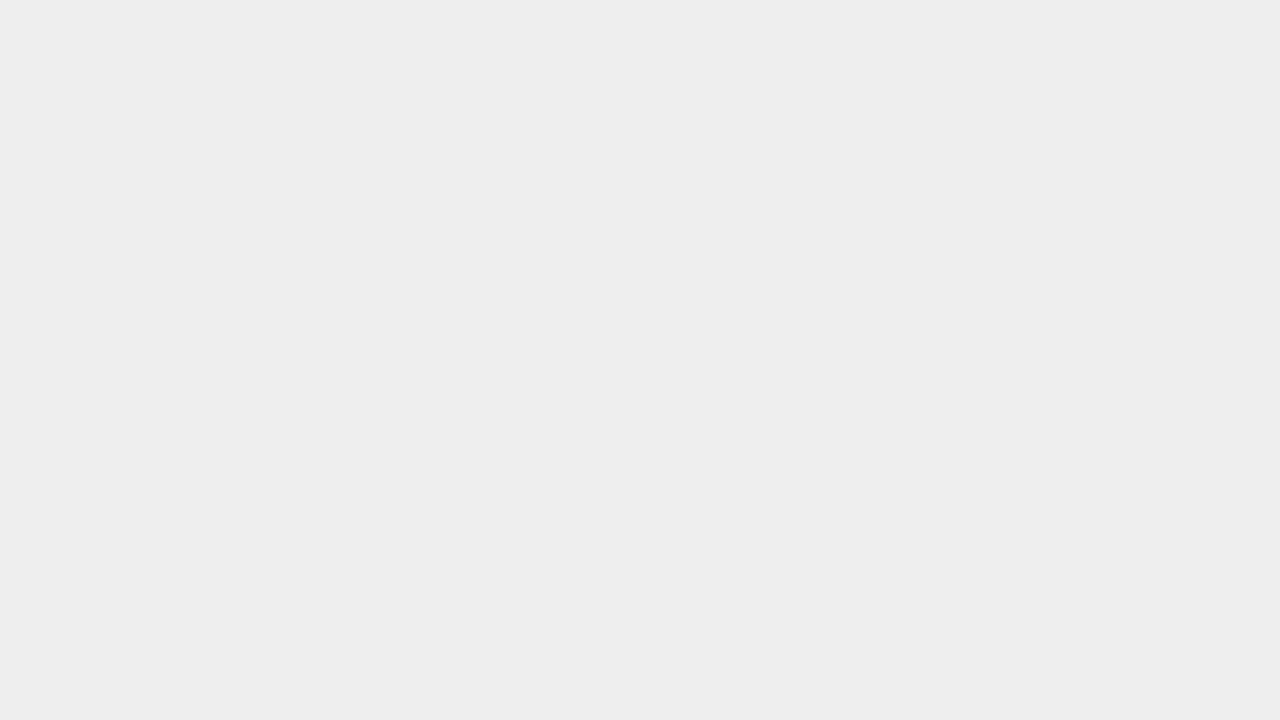

Waited 2 seconds for scroll to complete
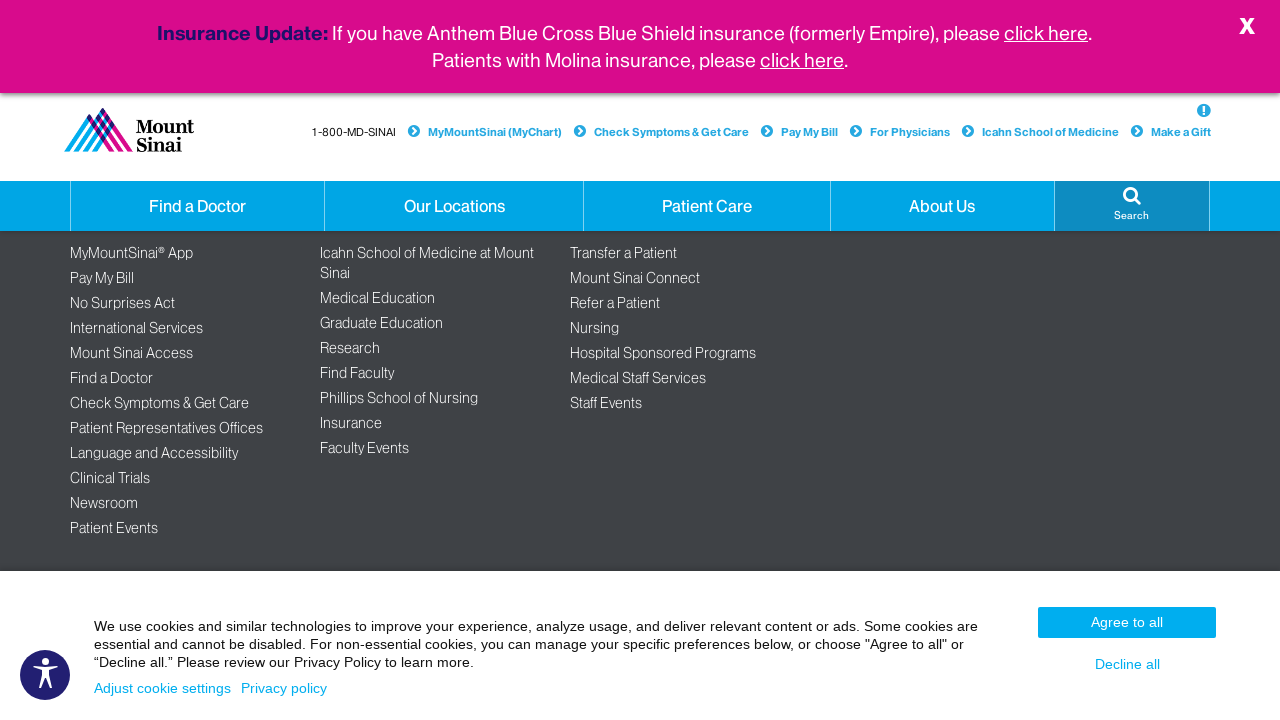

Pressed Ctrl+Home to scroll to top of page
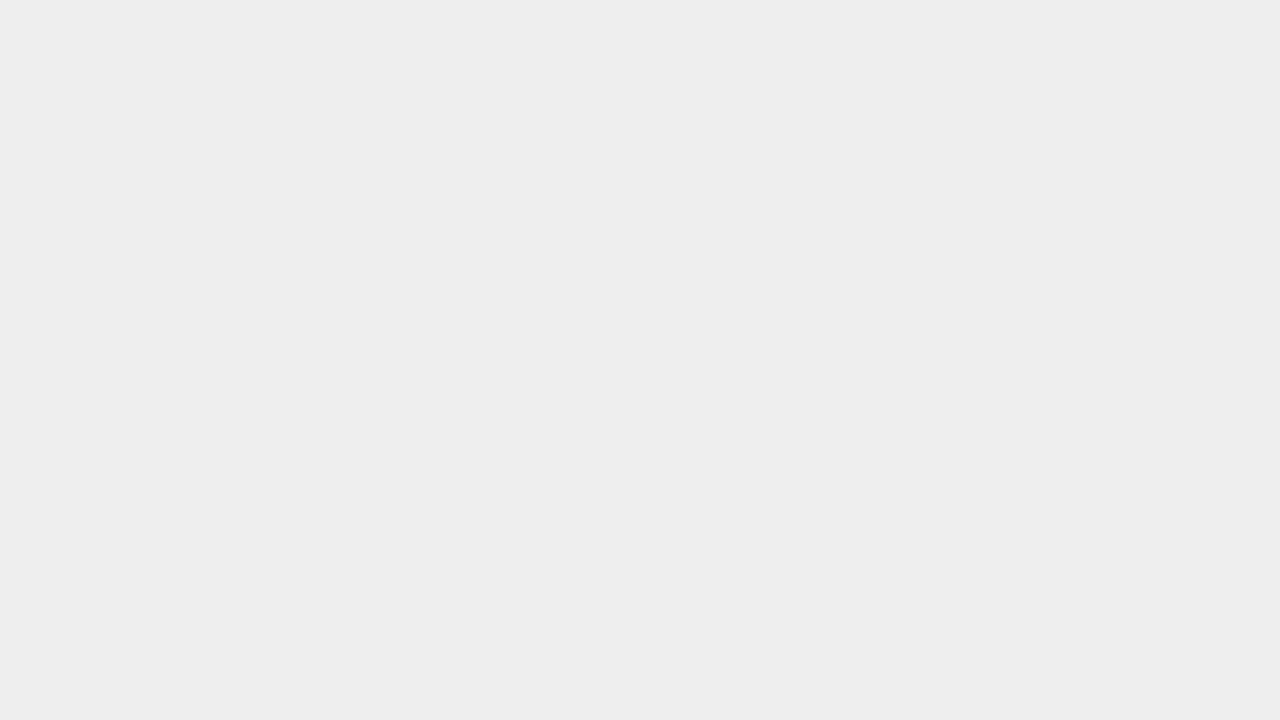

Waited 2 seconds for scroll to complete
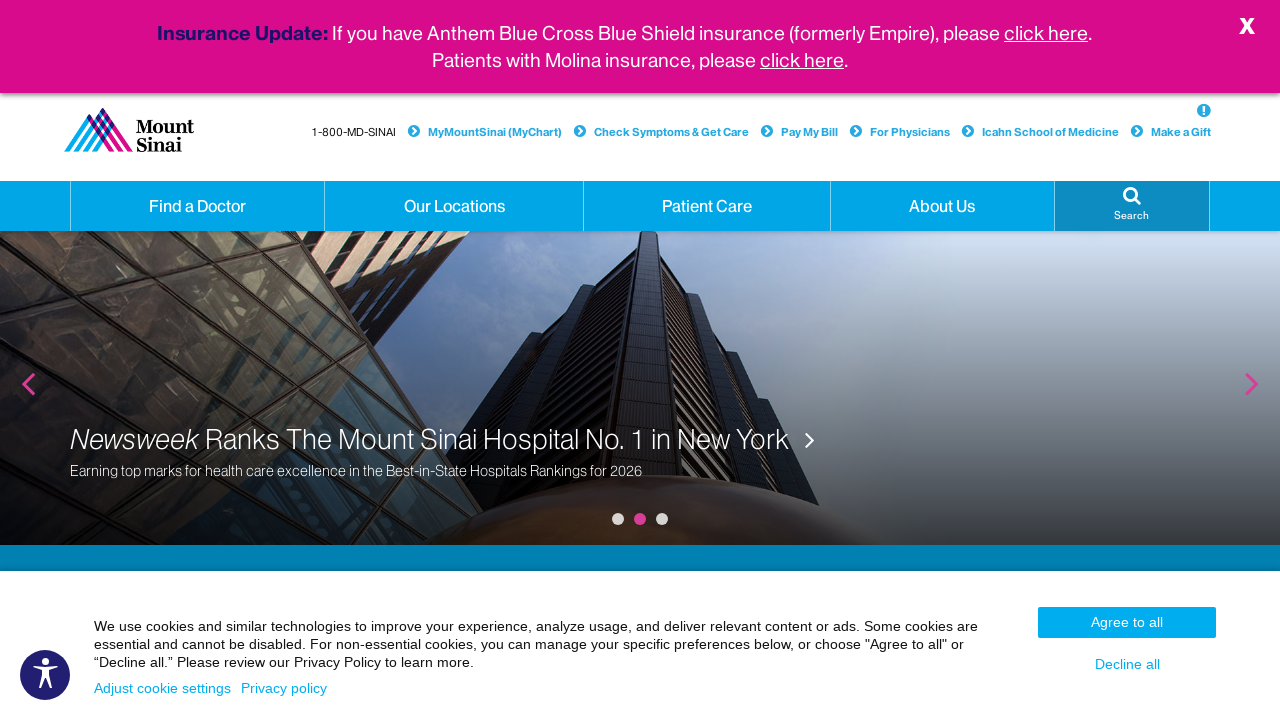

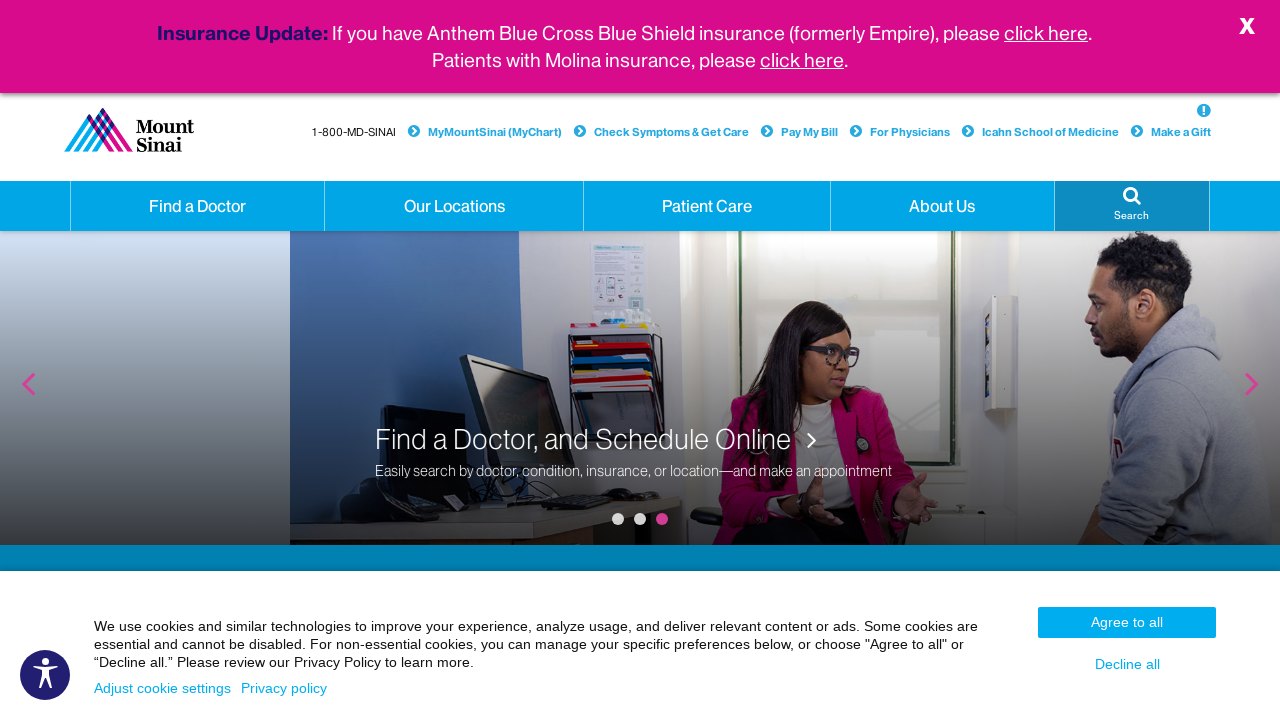